Tests a text box form by filling in full name, email, and current address fields, then submitting the form.

Starting URL: https://demoqa.com/text-box

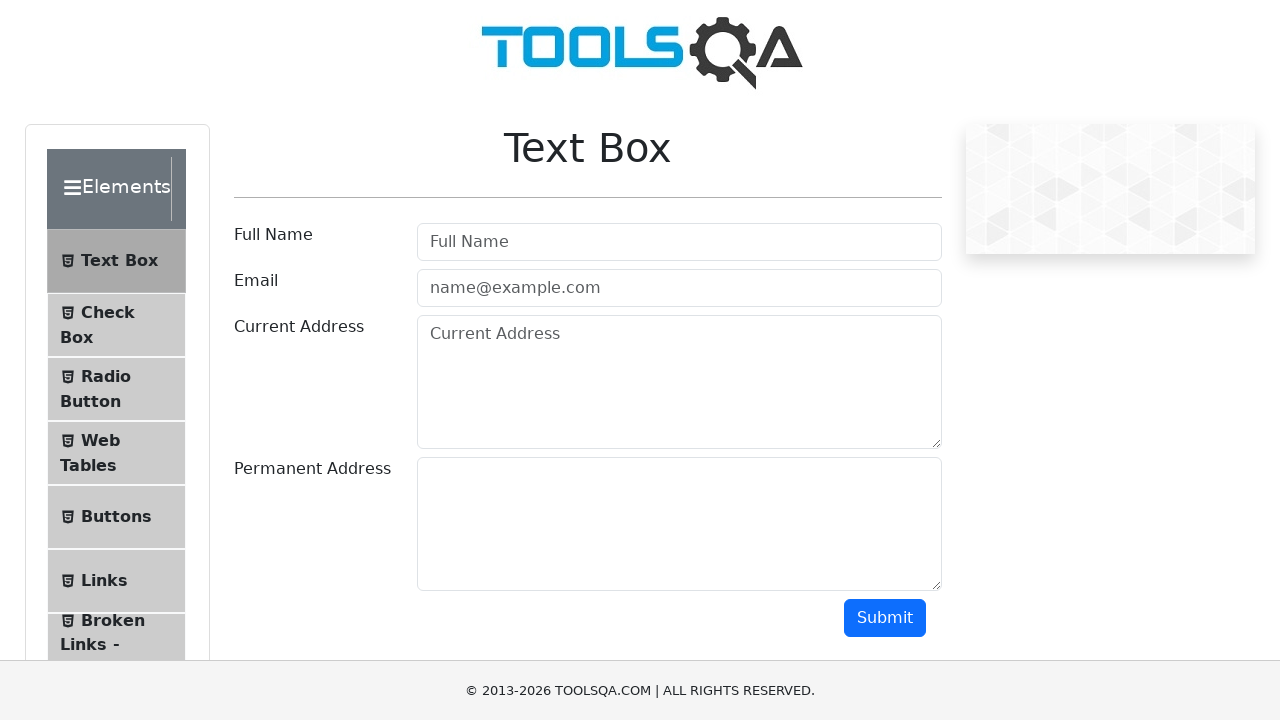

Filled Full Name field with 'John Doe' on #userName
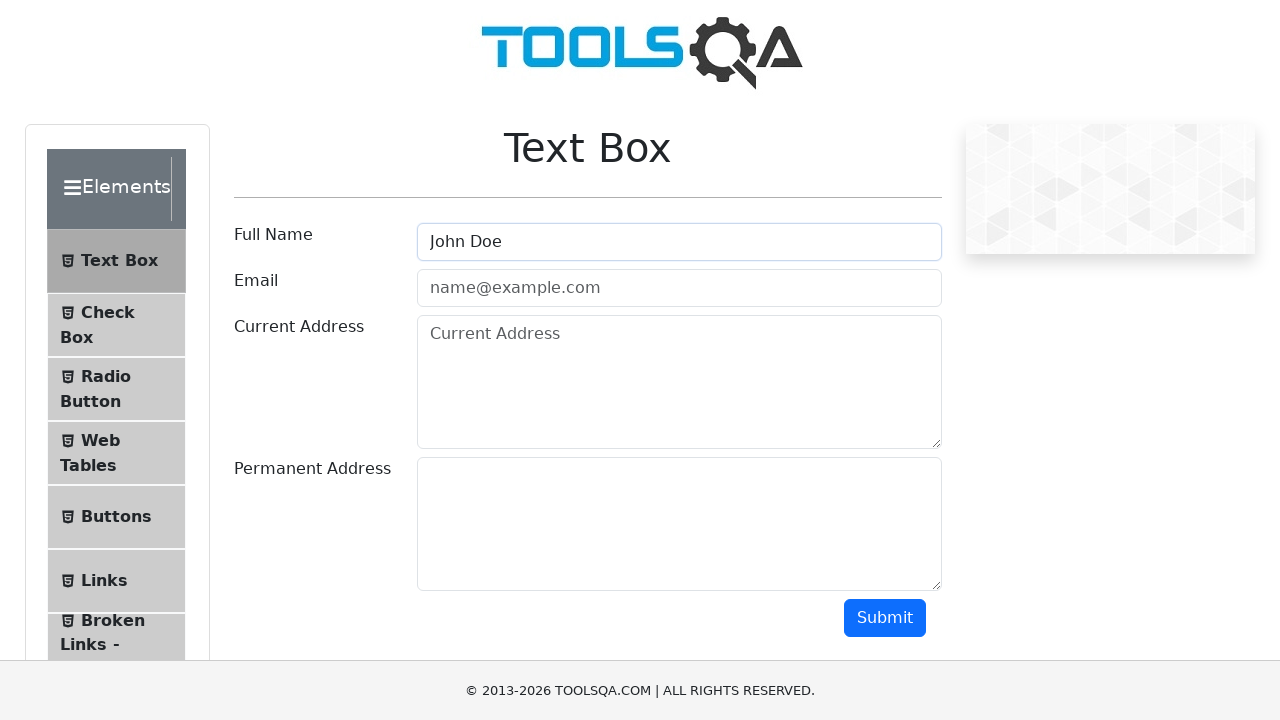

Filled Email field with 'john.doe@example.com' on #userEmail
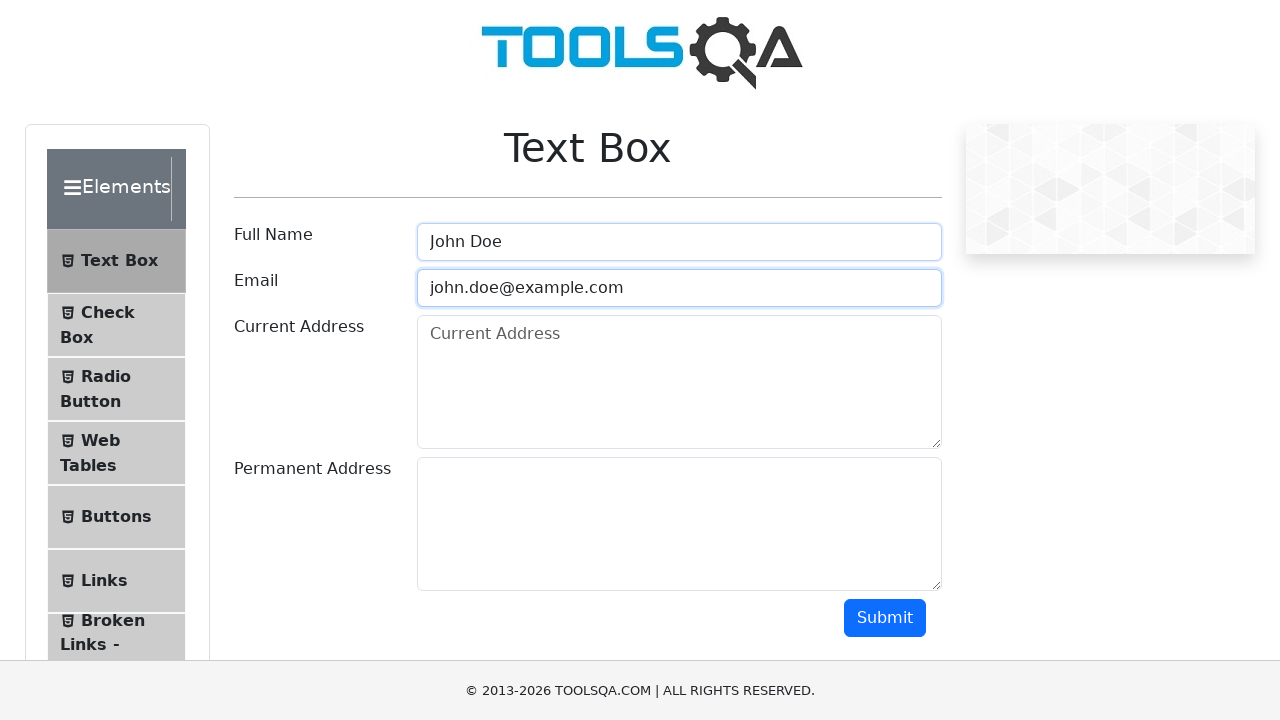

Filled Current Address field with '123 Main St, Springfield' on #currentAddress
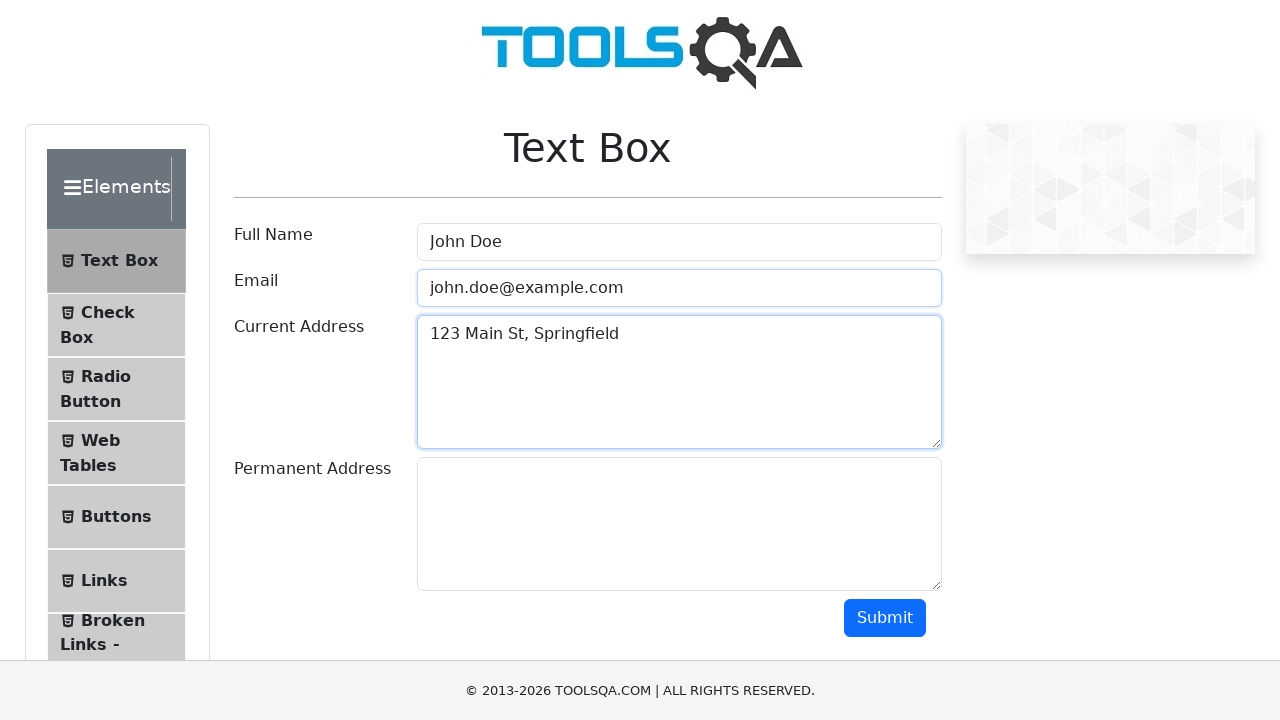

Clicked Submit button to submit the form at (885, 618) on #submit
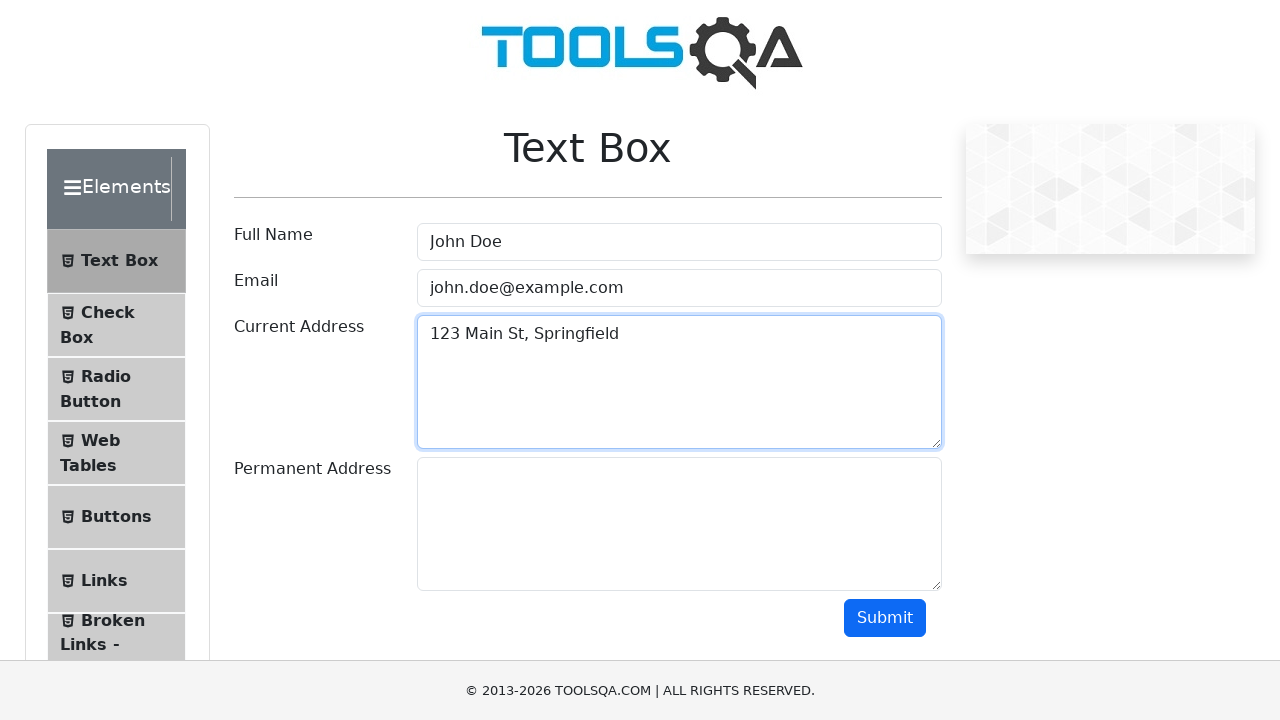

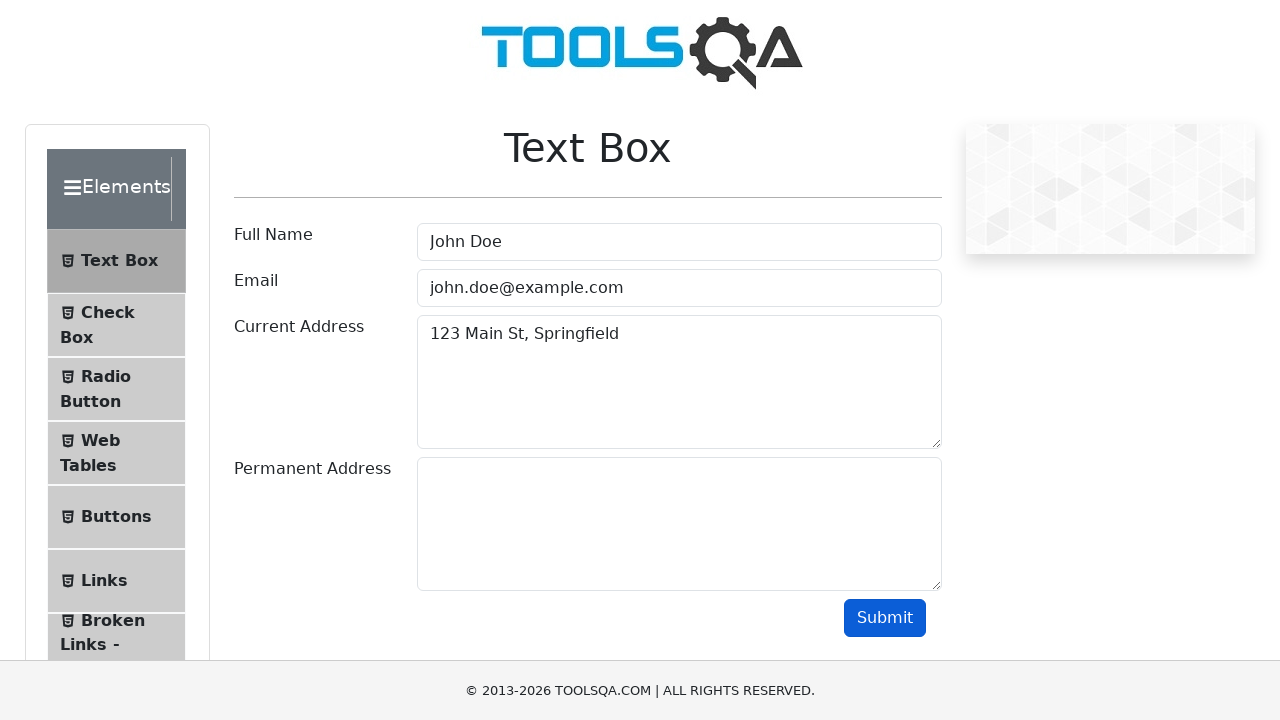